Navigates to mobile Baidu website and sets the browser window size to 480x800 pixels to simulate a mobile viewport.

Starting URL: http://m.baidu.com

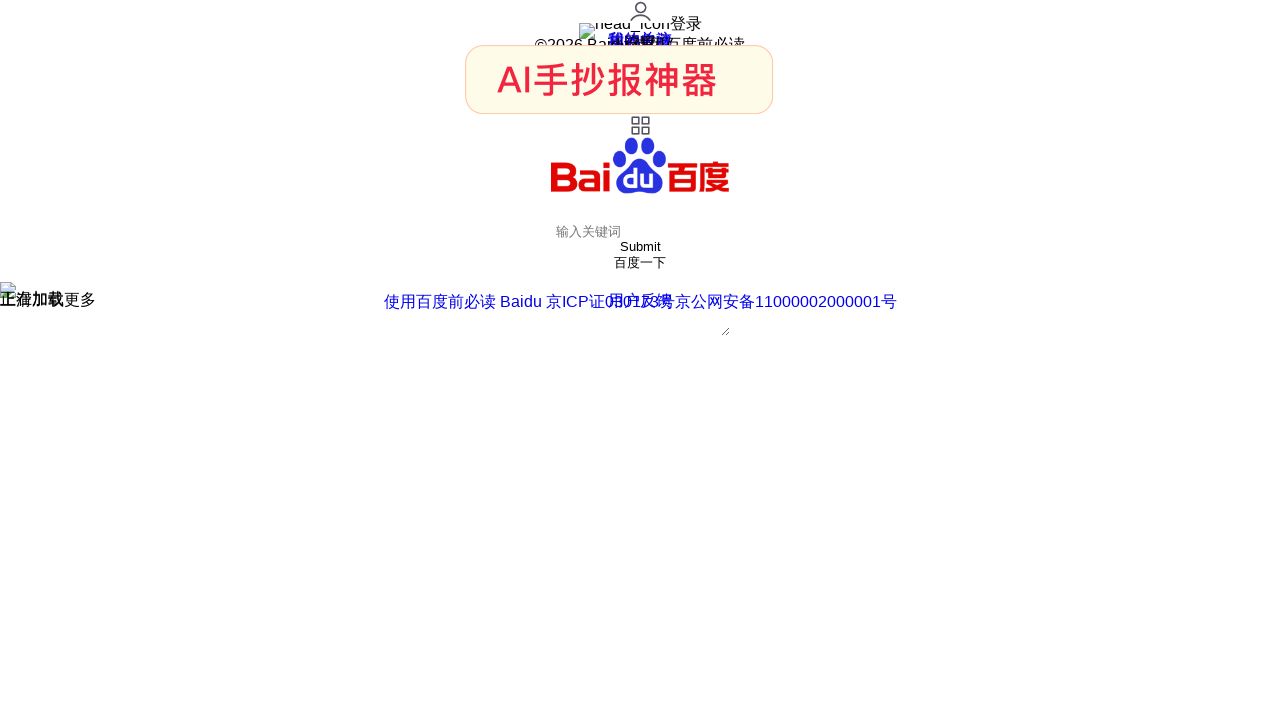

Set viewport size to 480x800 pixels for mobile simulation
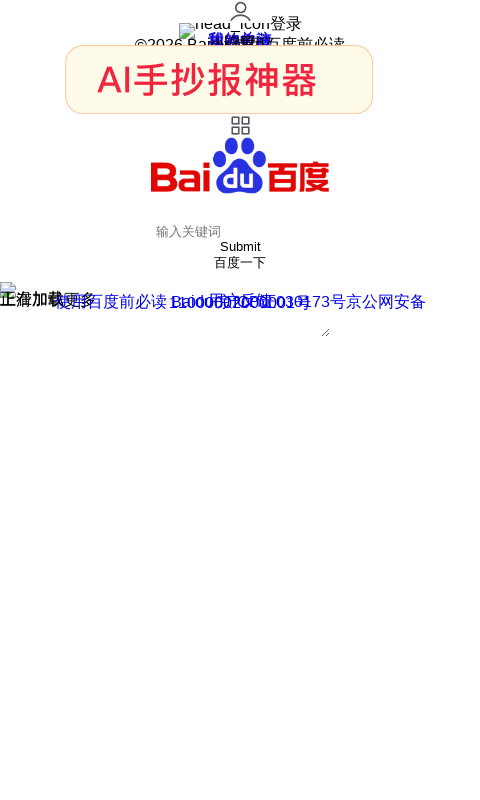

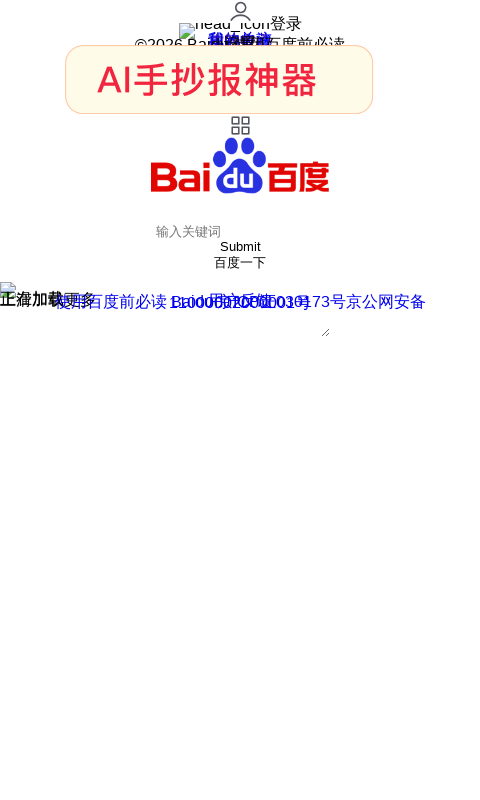